Tests file download functionality by clicking a download link and waiting for the download event to complete, verifying that the download is triggered successfully.

Starting URL: https://qaplayground.dev/apps/download/

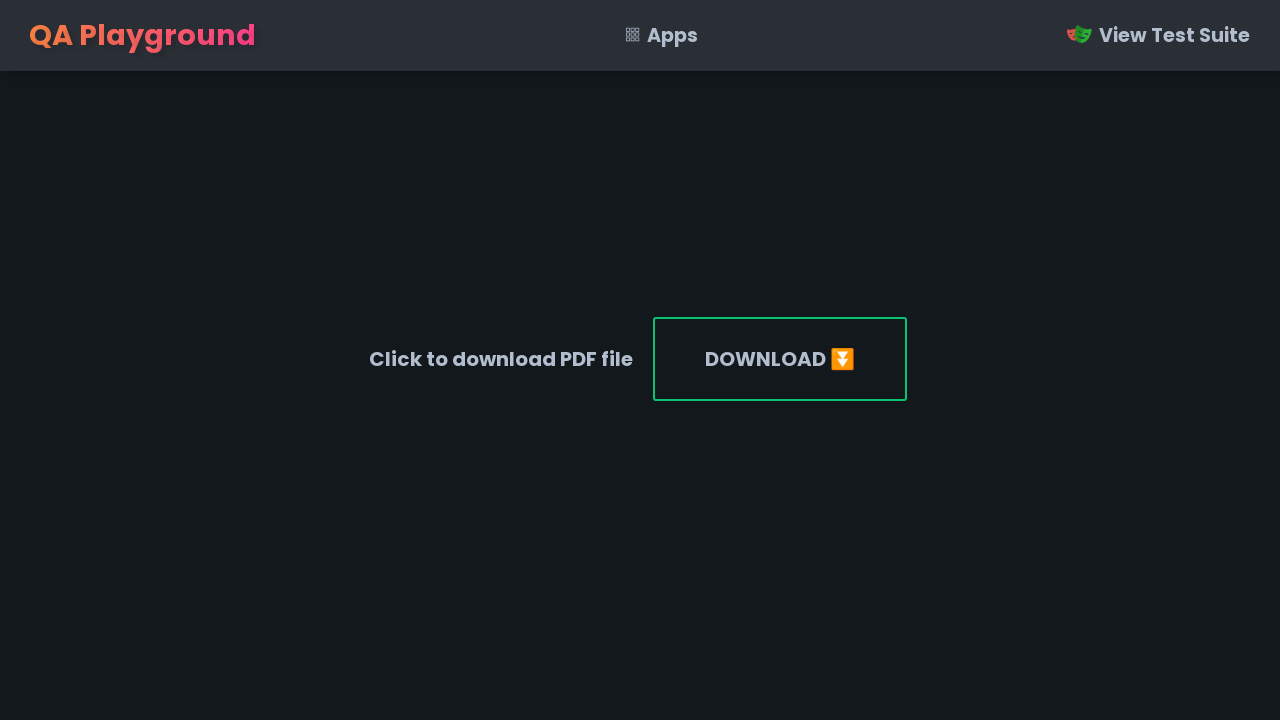

Clicked download link and waited for download event to start at (780, 359) on a#file
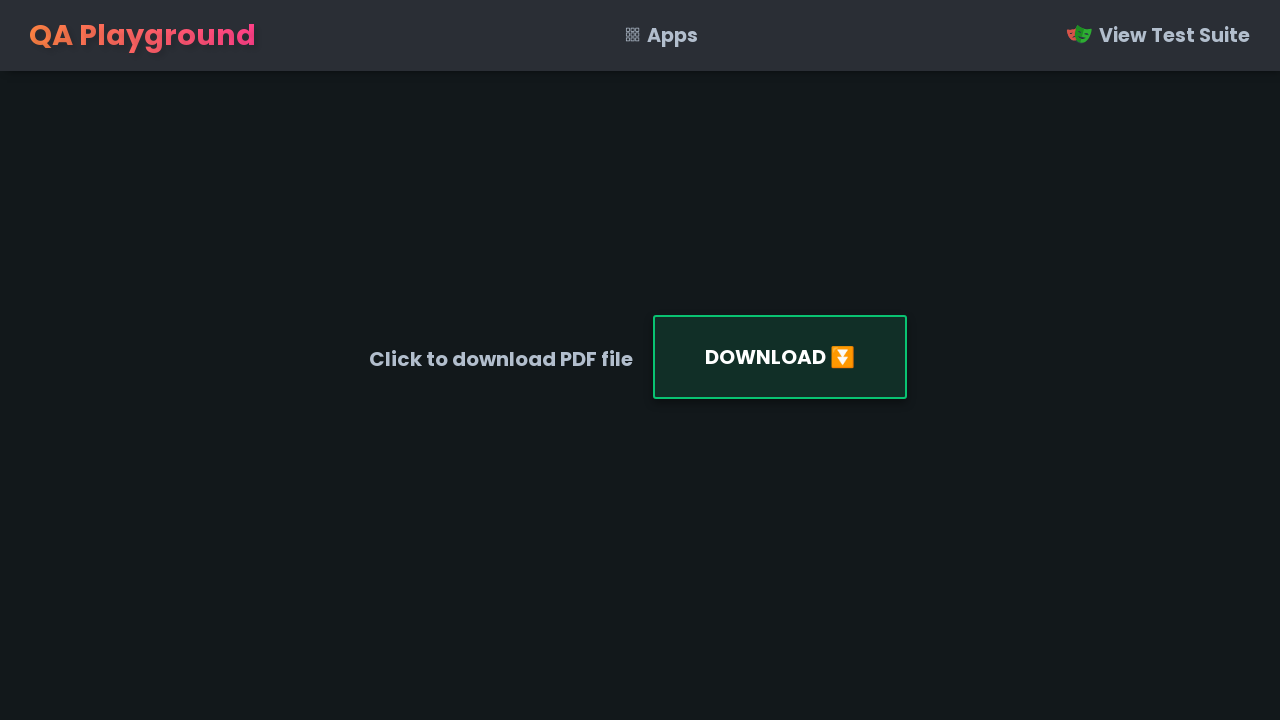

Retrieved download object from download event
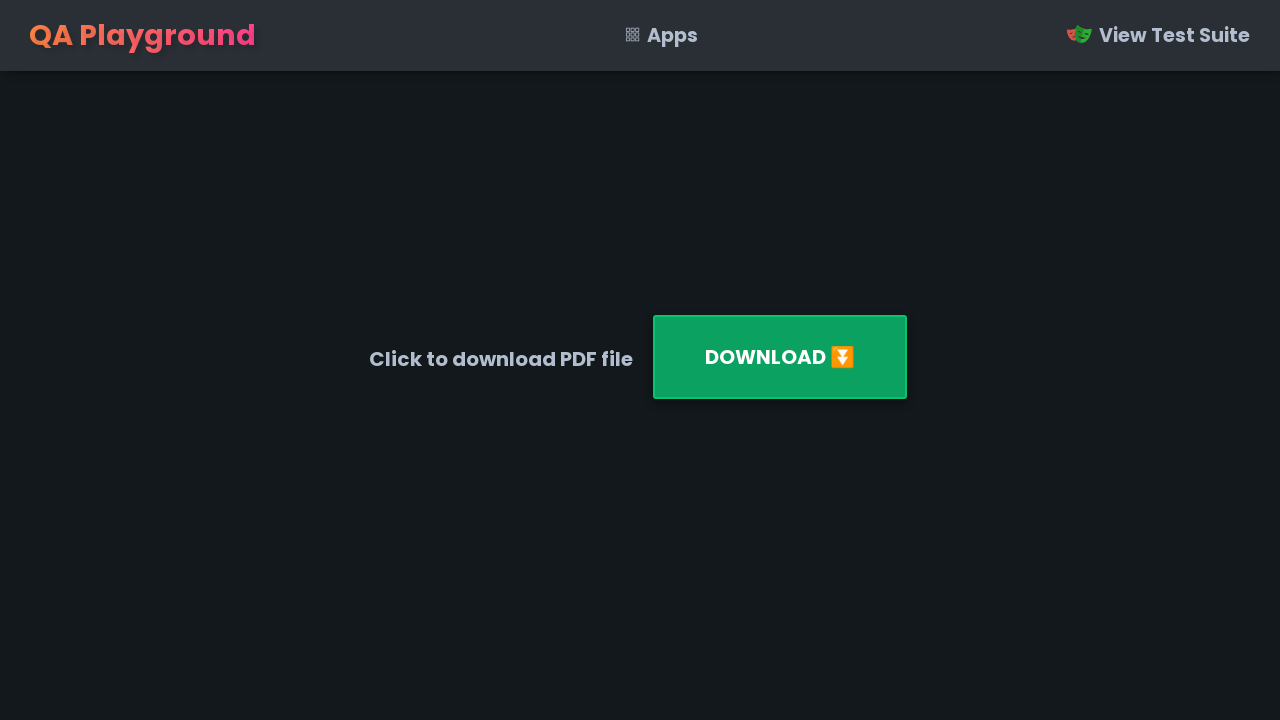

Retrieved suggested filename: 'sample.pdf'
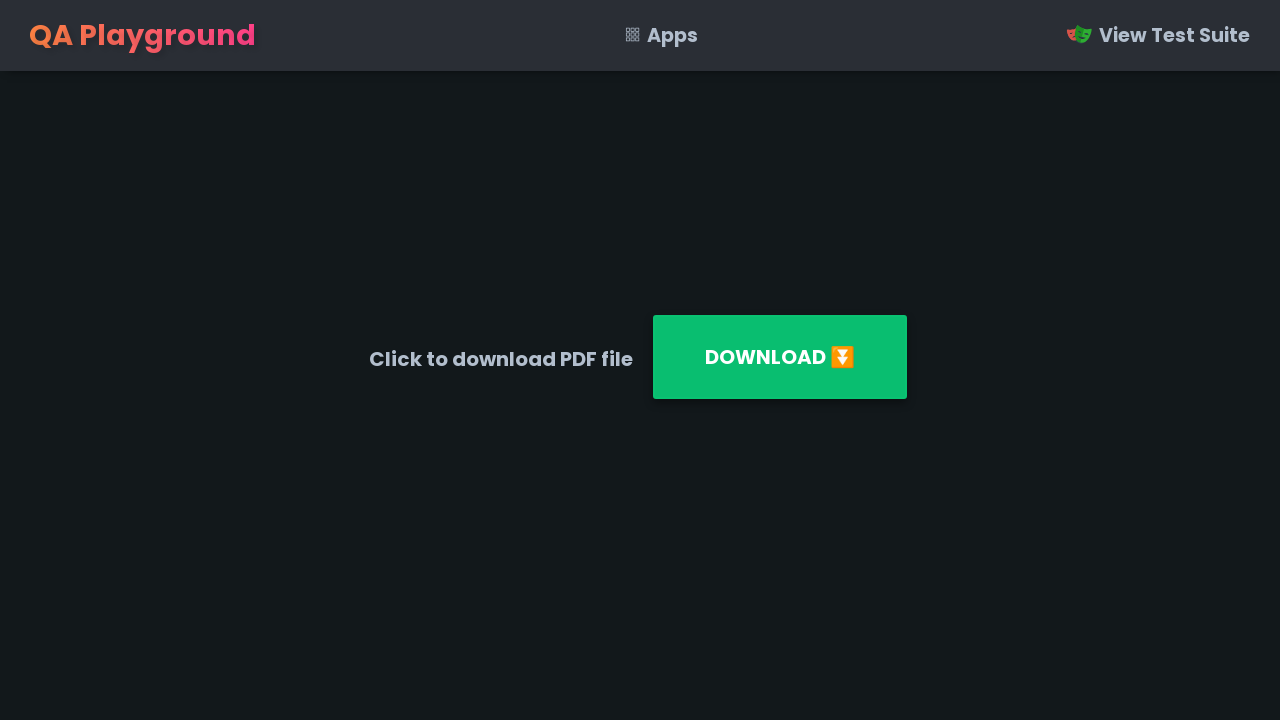

Verified downloaded file is named 'sample.pdf'
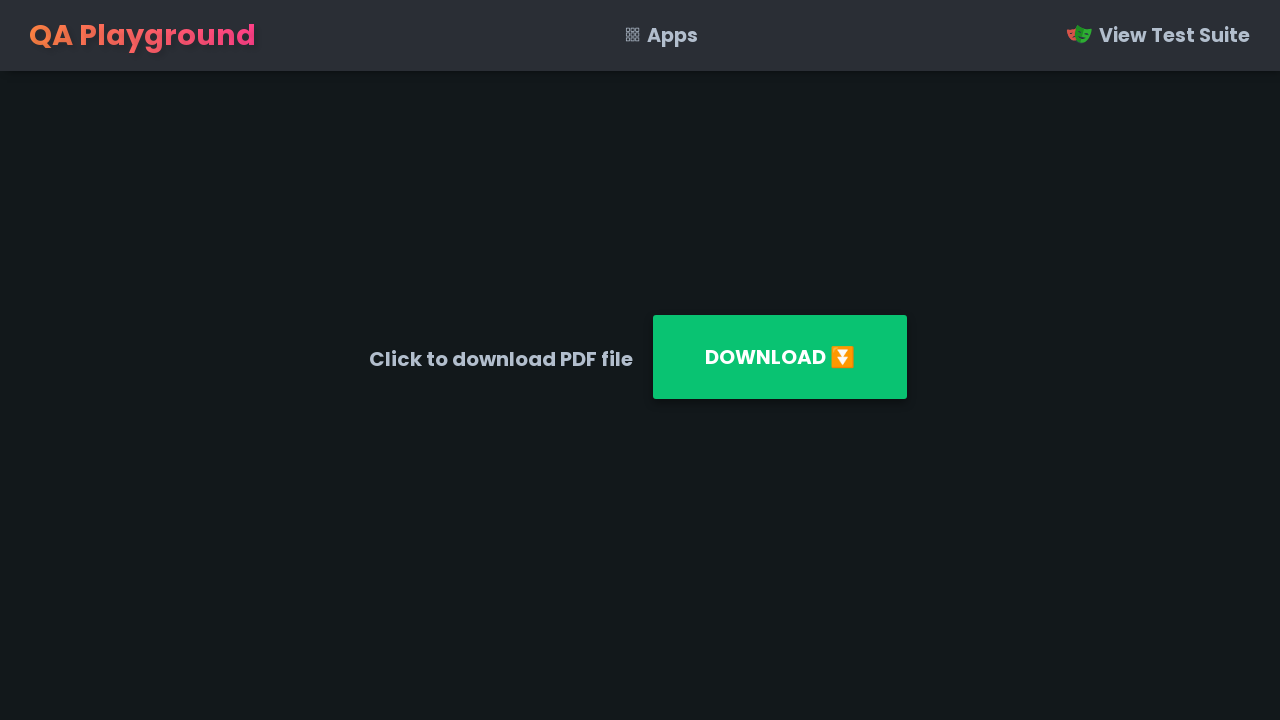

Retrieved download file path: /tmp/playwright-artifacts-P8gAnN/abf327ce-556a-476e-9e33-efe26df0a567
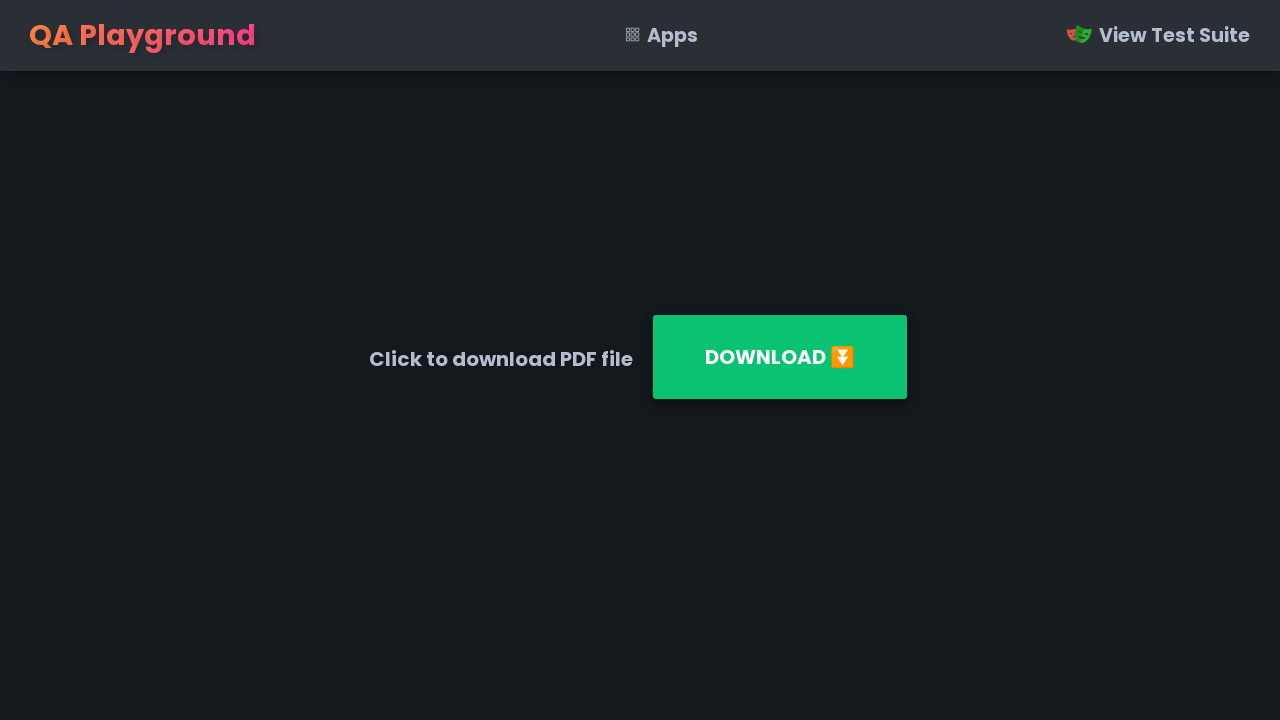

Verified download file path exists and download completed successfully
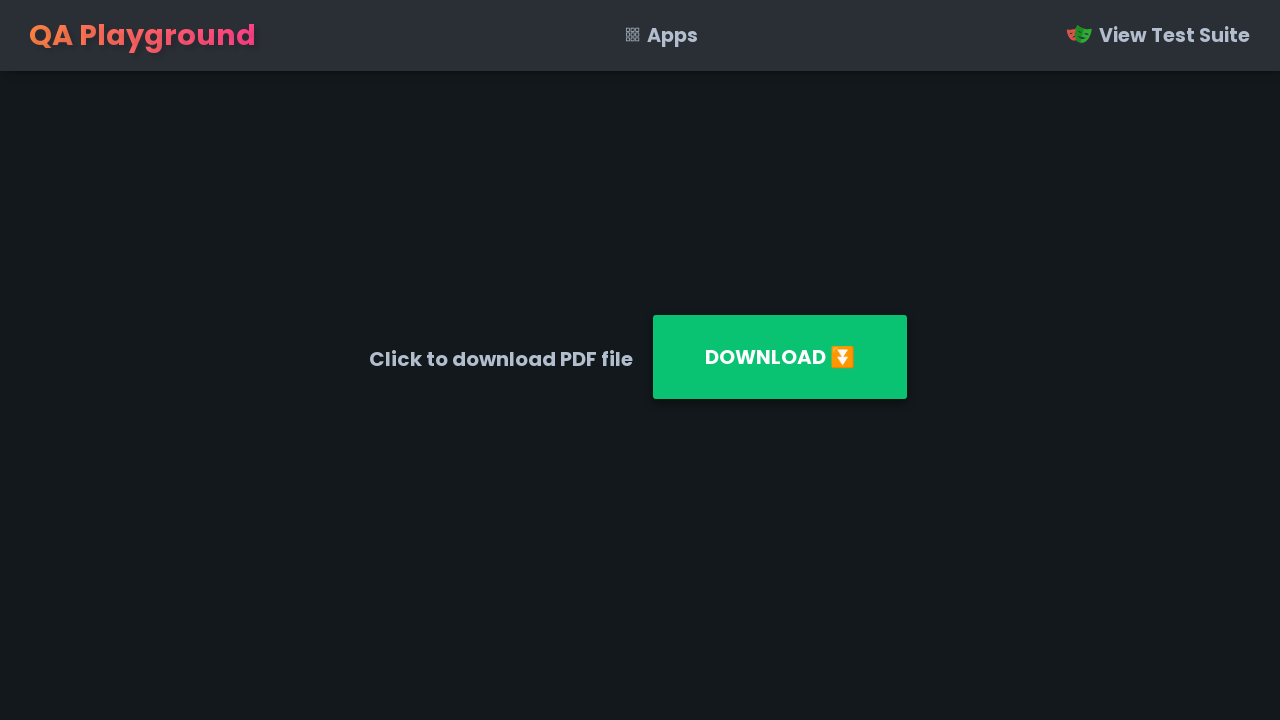

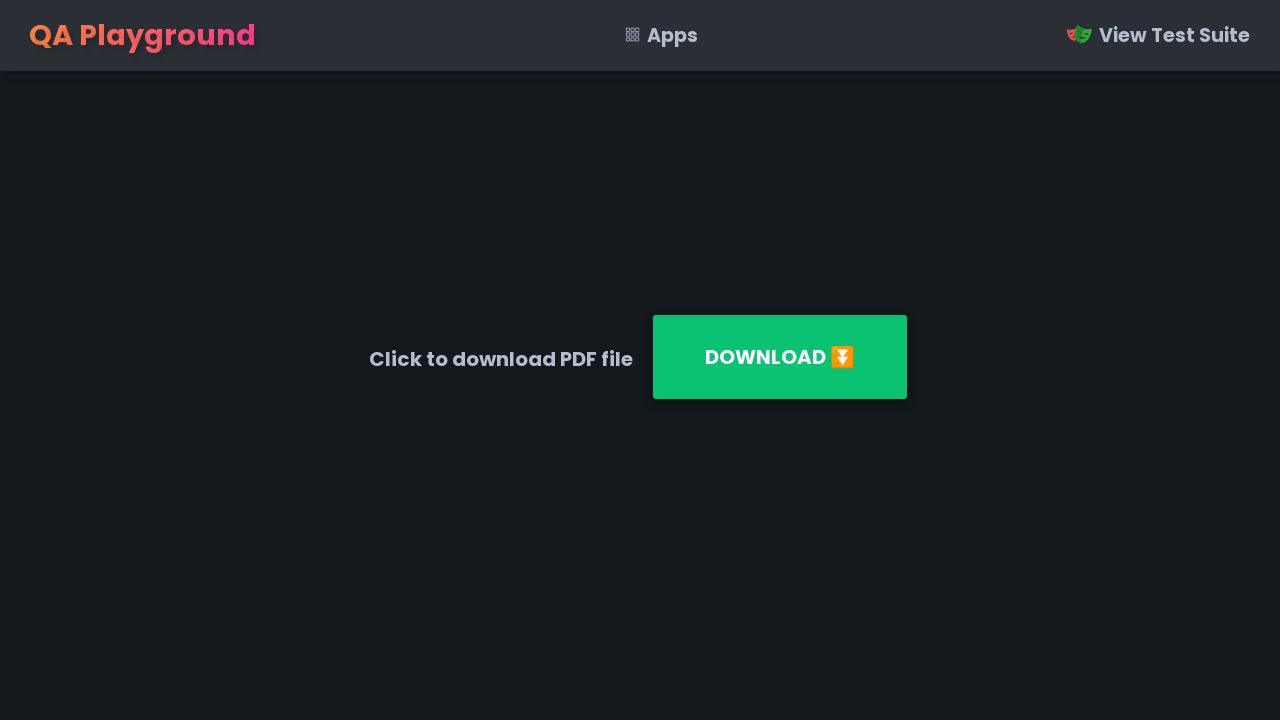